Tests product title verification by clicking on a product and verifying the title matches on the detail page

Starting URL: https://www.mystoredemo.io

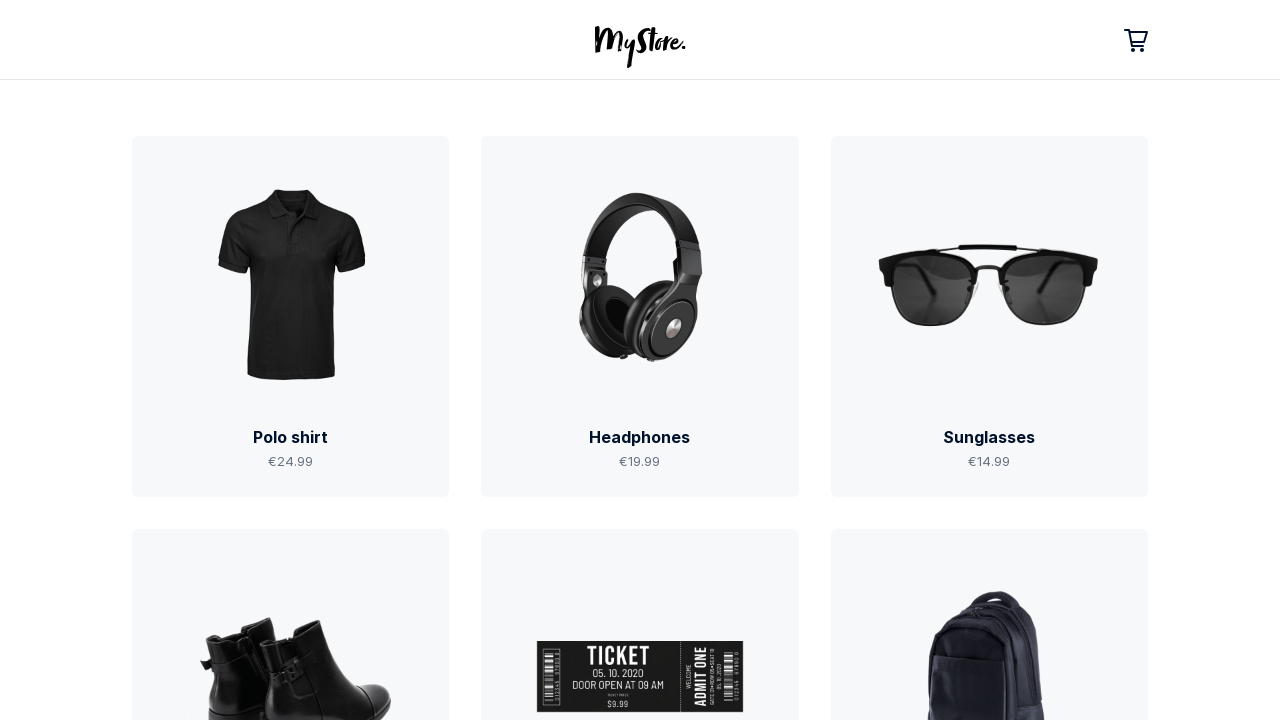

Waited for products list to load
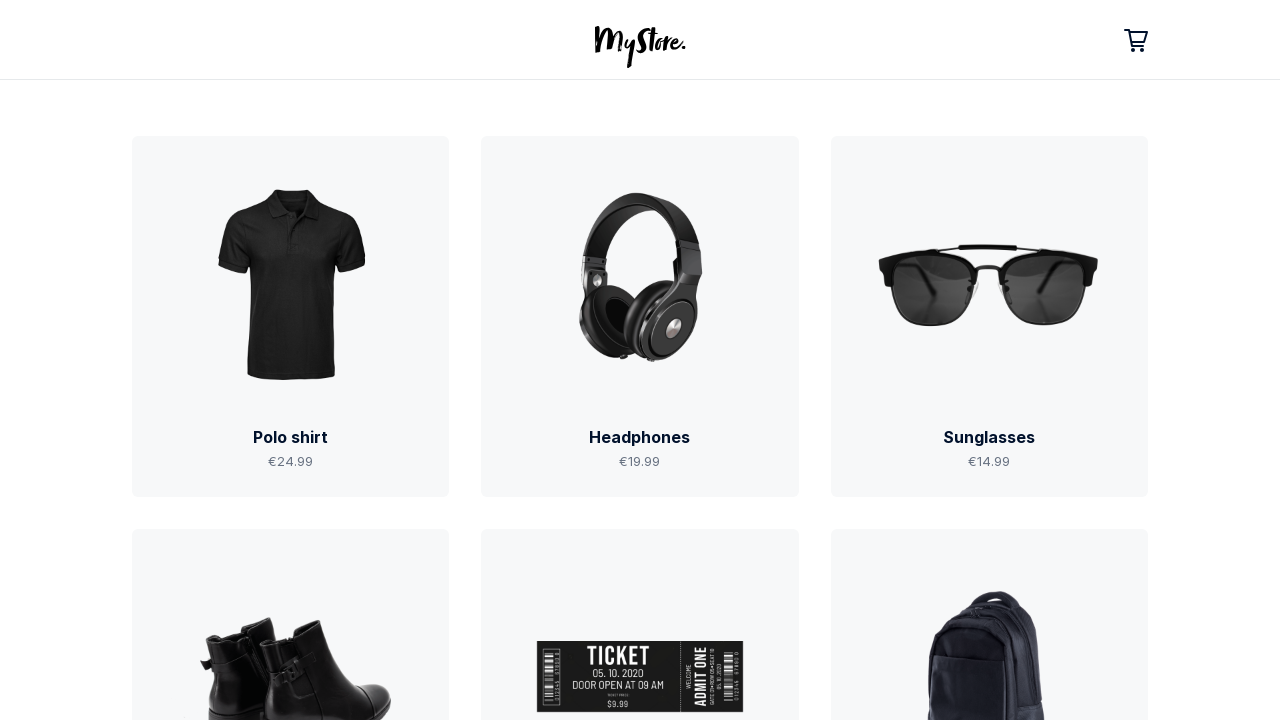

Retrieved product name from first item: 'Polo shirt'
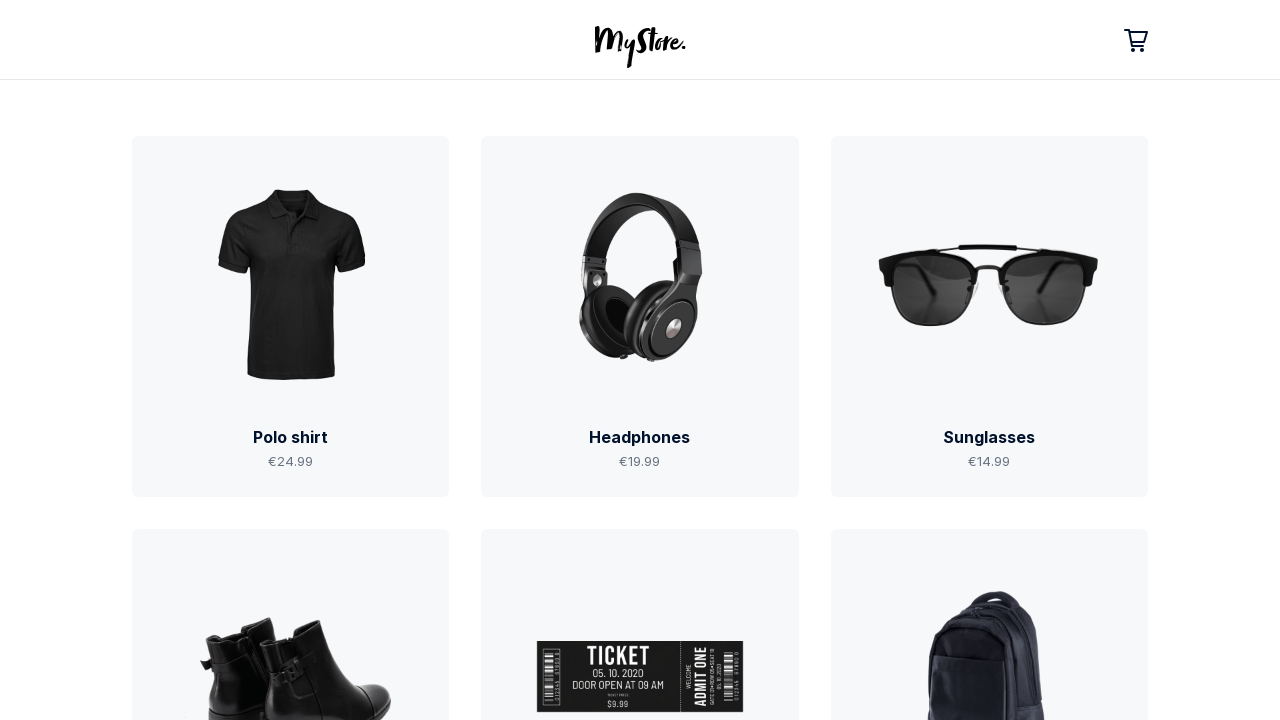

Clicked on first product to navigate to detail page at (291, 316) on ul.products__list li:nth-child(1) a
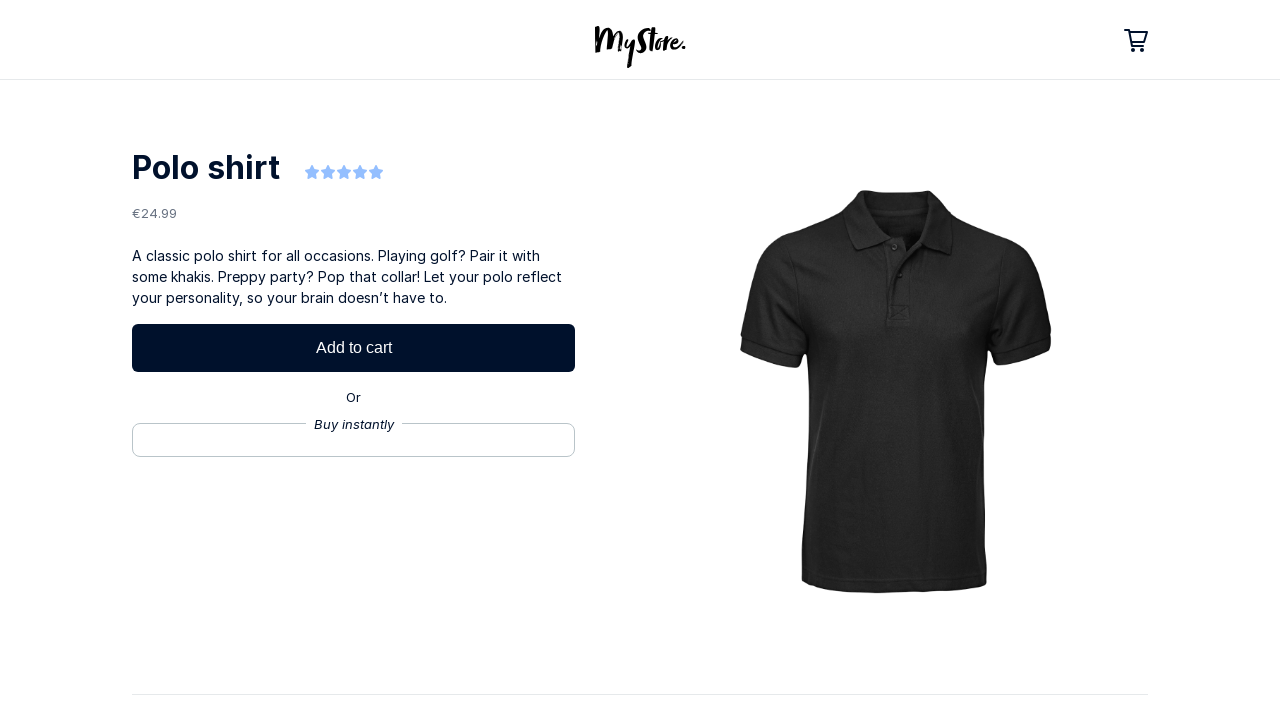

Verified product title 'Polo shirt' appears on detail page
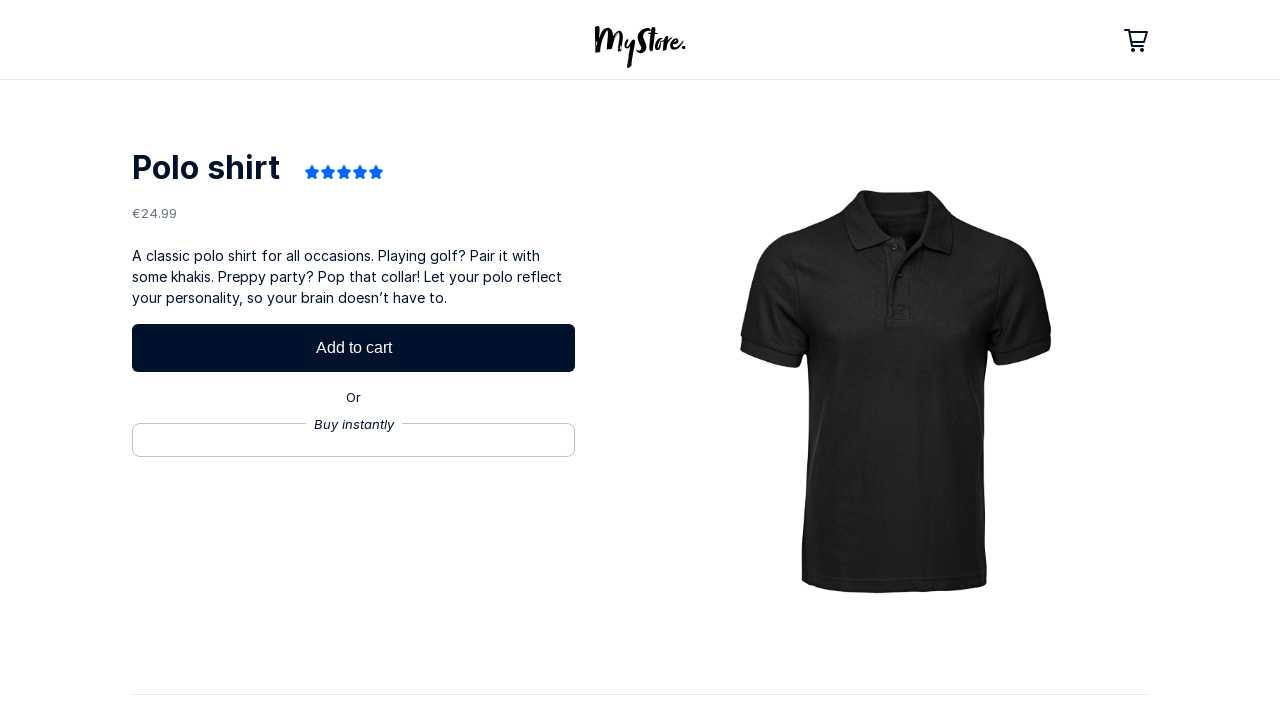

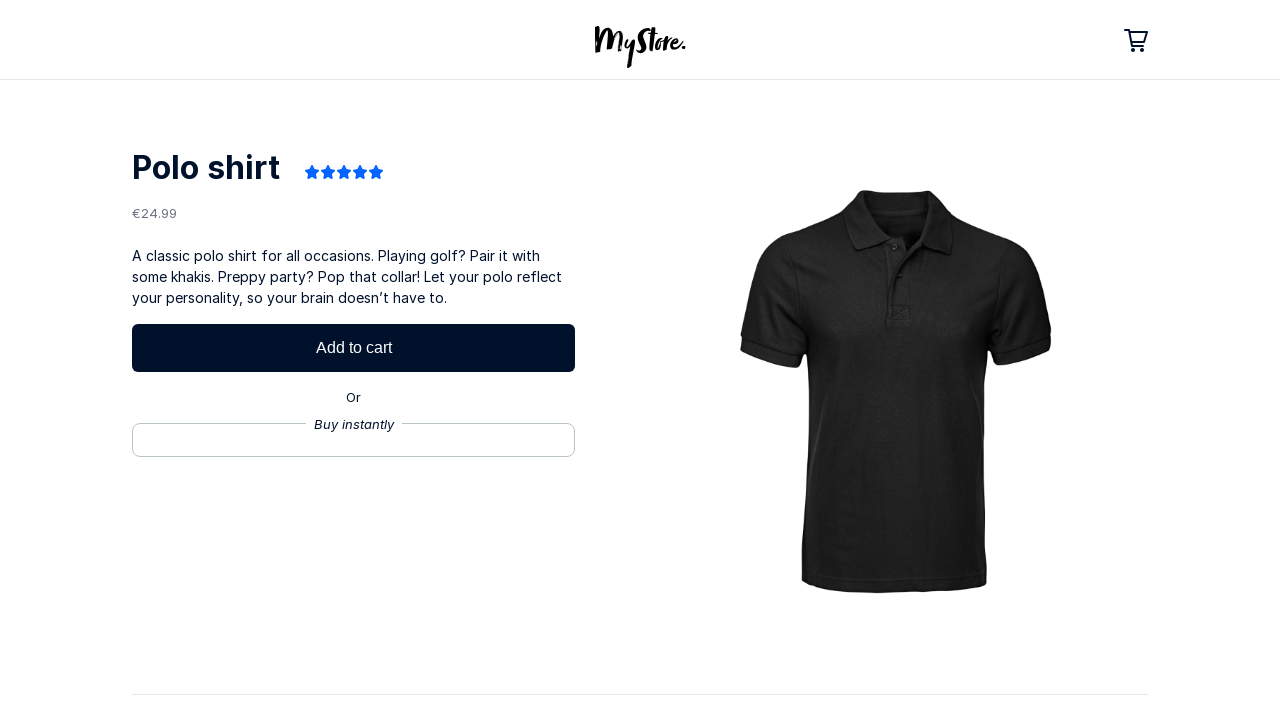